Tests dropdown functionality on a flight booking practice page by selecting origin city (Bangalore) and destination city (Hyderabad) from dropdown menus.

Starting URL: https://rahulshettyacademy.com/dropdownsPractise/

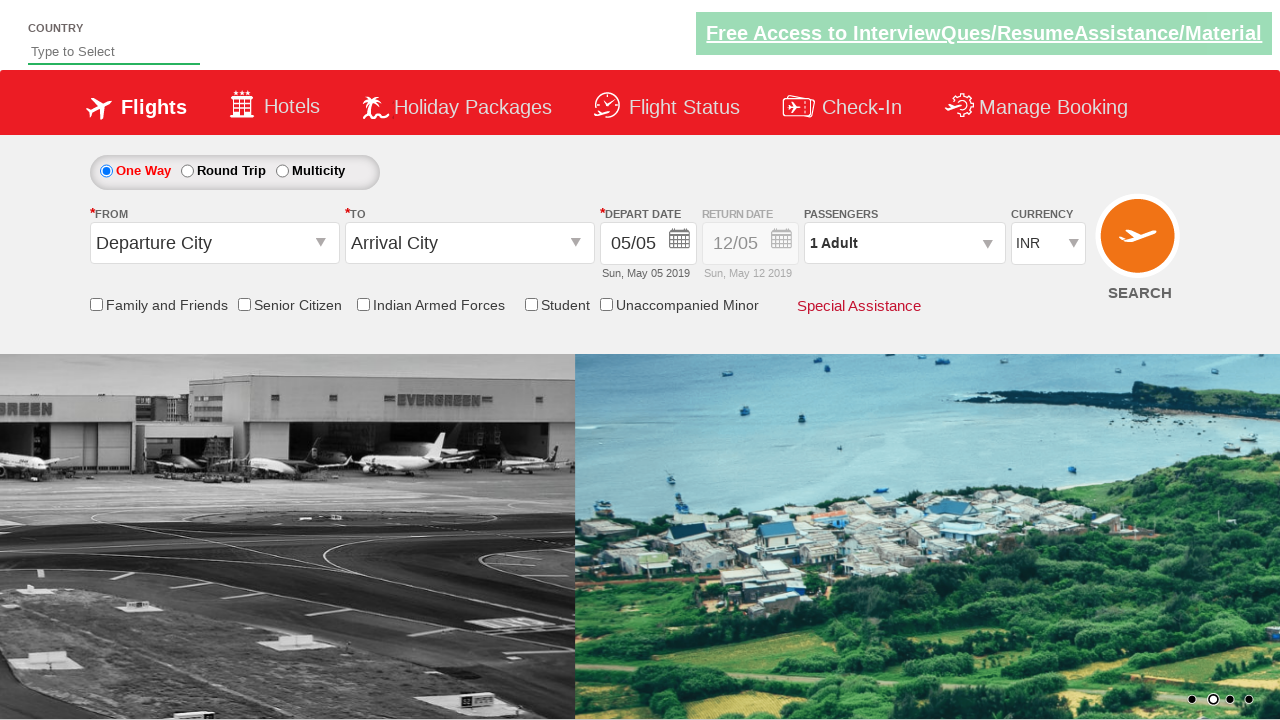

Clicked on origin/departure dropdown to open it at (214, 243) on #ctl00_mainContent_ddl_originStation1_CTXT
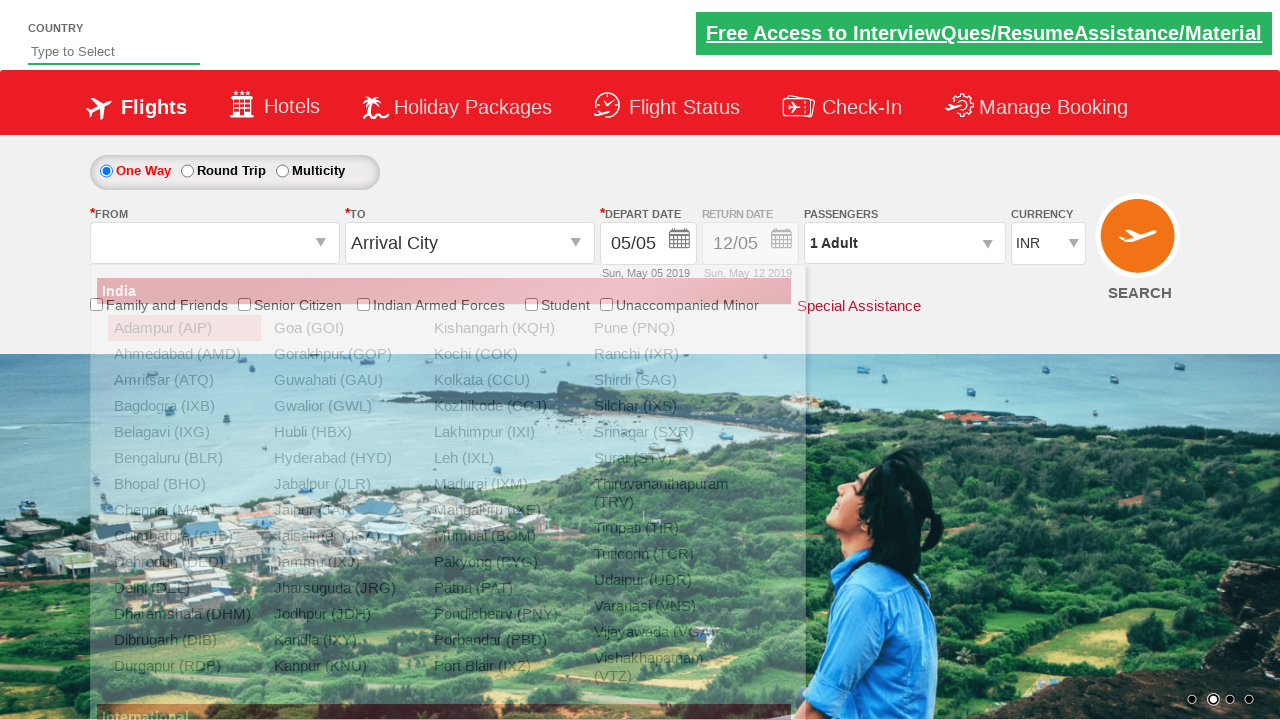

Selected Bangalore (BLR) as the origin city at (184, 458) on a[value='BLR']
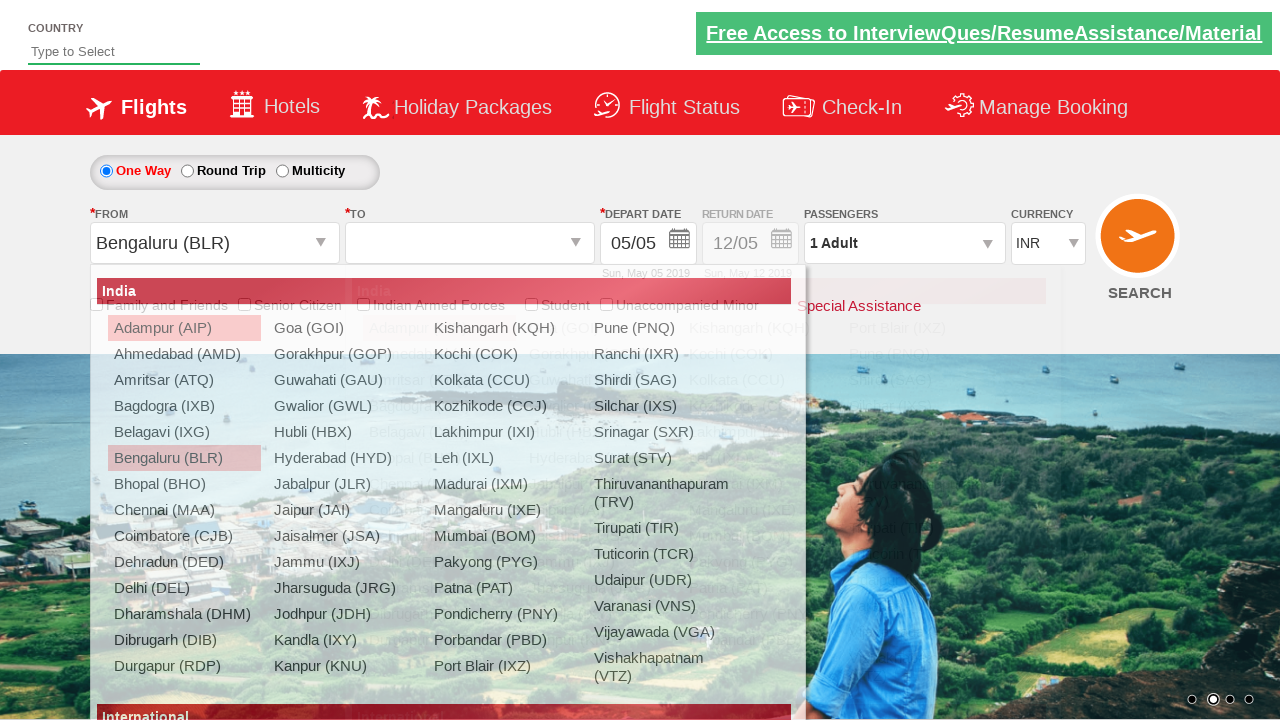

Waited for destination dropdown to be ready
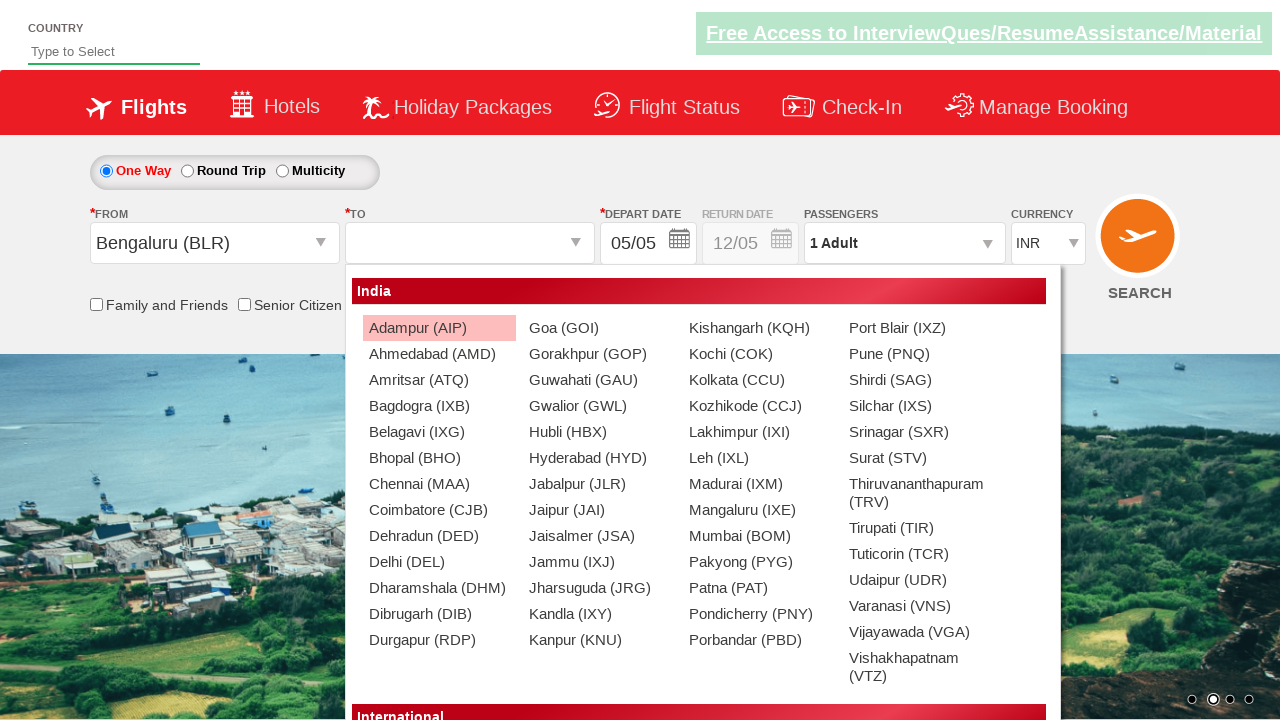

Selected Hyderabad (HYD) as the destination city at (599, 458) on (//a[@value='HYD'])[2]
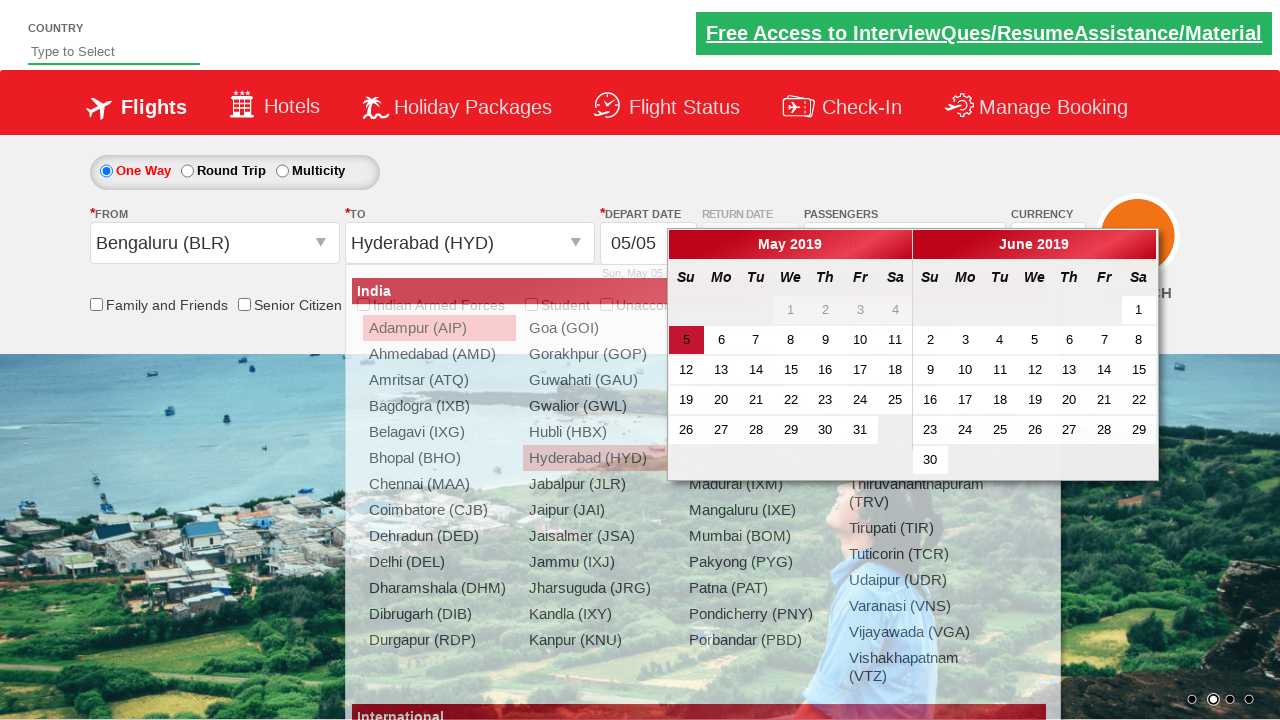

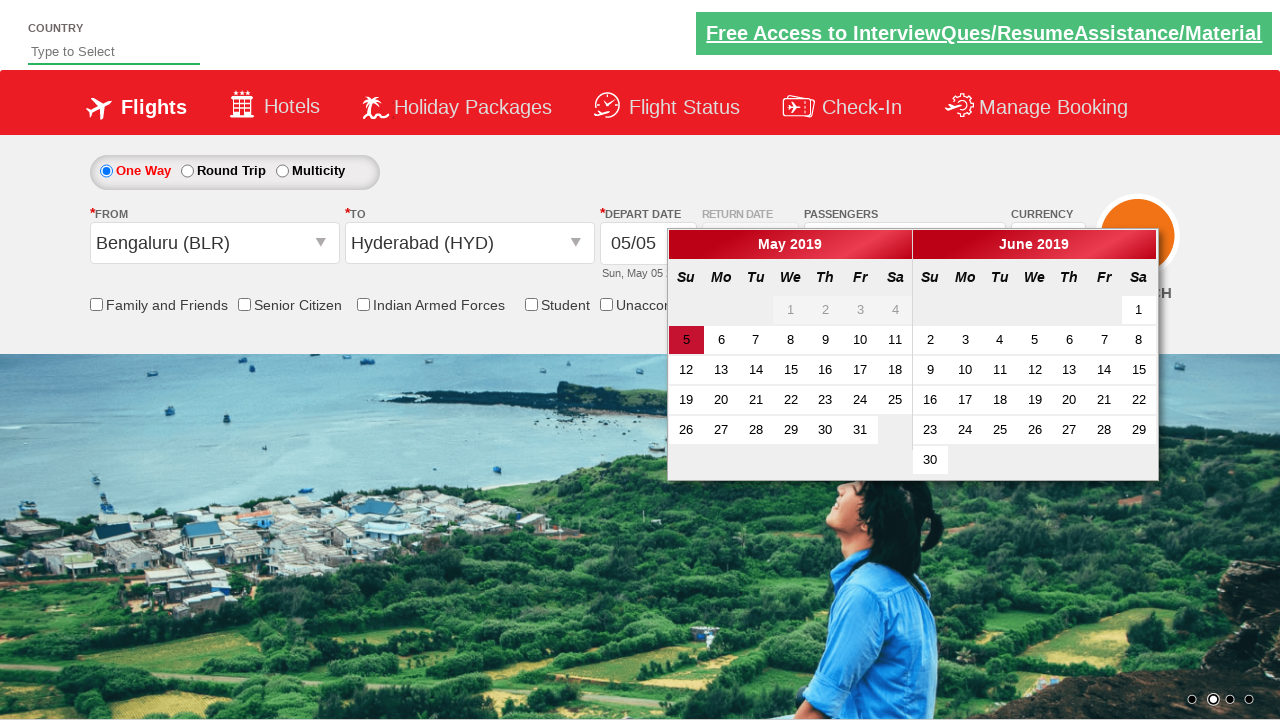